Opens the Mumbai Indians IPL team website and verifies the page loads successfully

Starting URL: https://www.mumbaiindians.com/

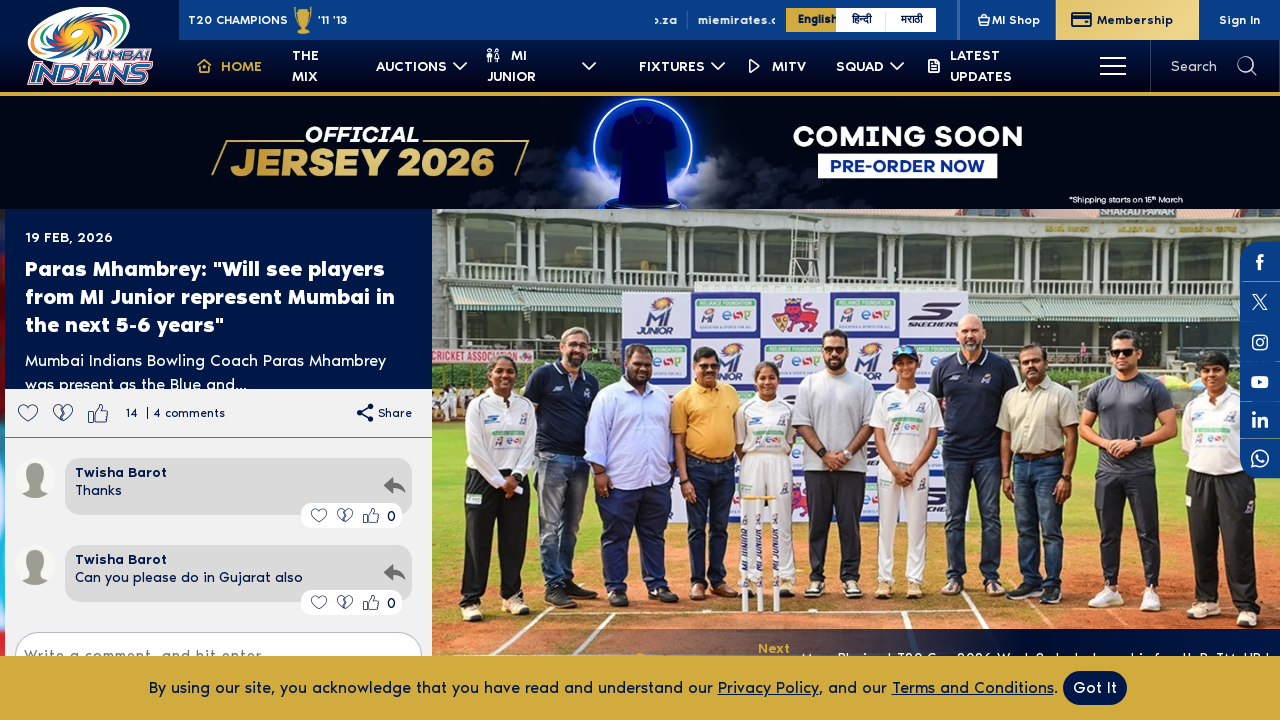

Waited for page DOM content to load on Mumbai Indians website
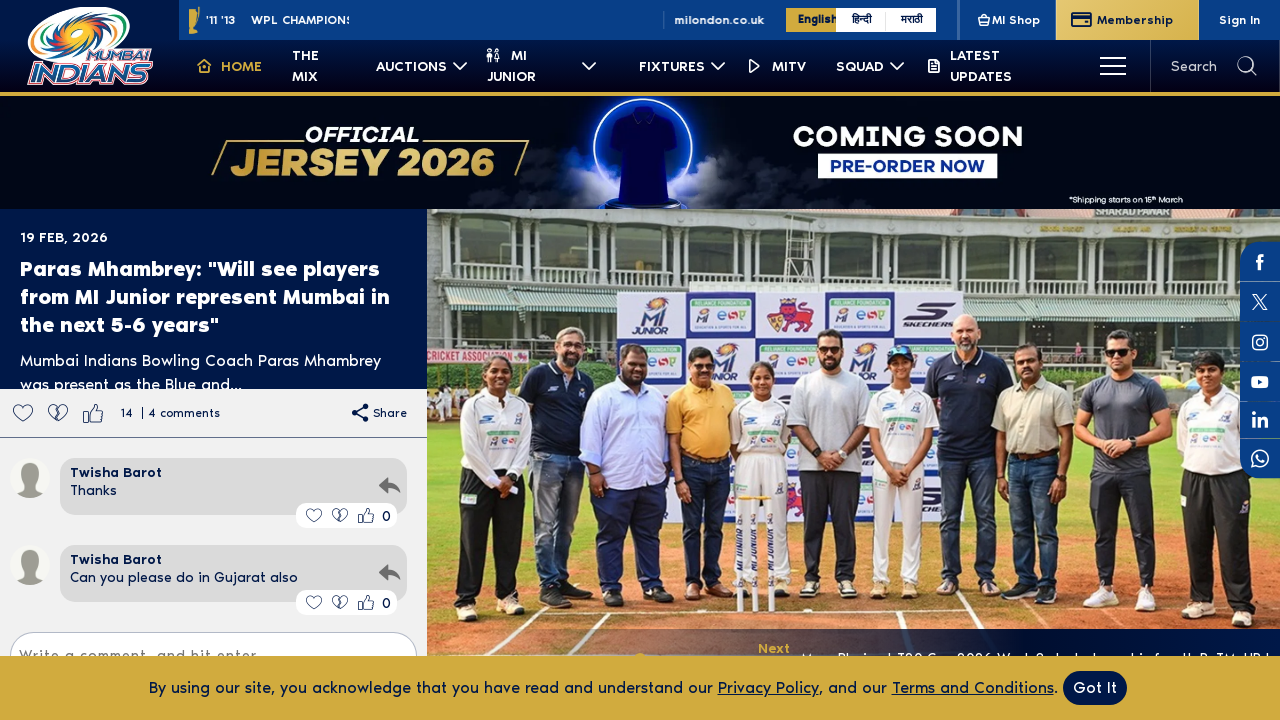

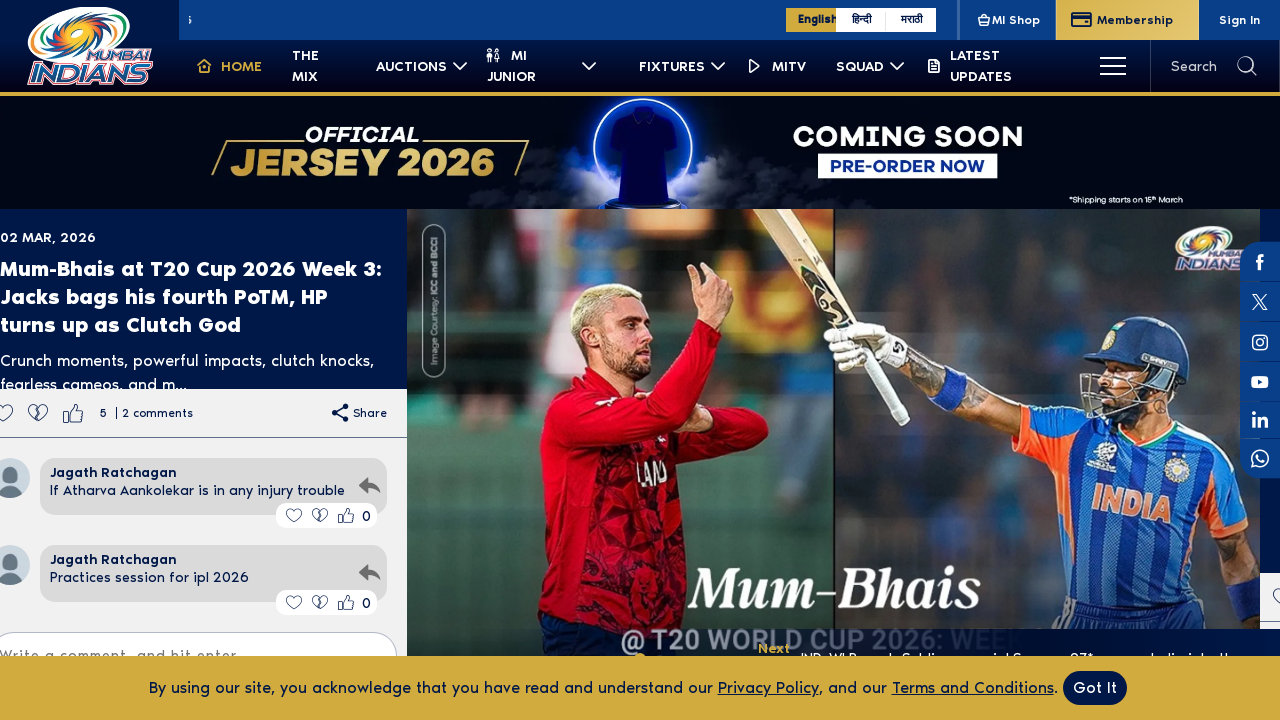